Tests video link functionality by iterating through video buttons on the page, clicking each one to verify the video player loads, then navigating back to the video listing page.

Starting URL: https://ekfgroup.com/about/video

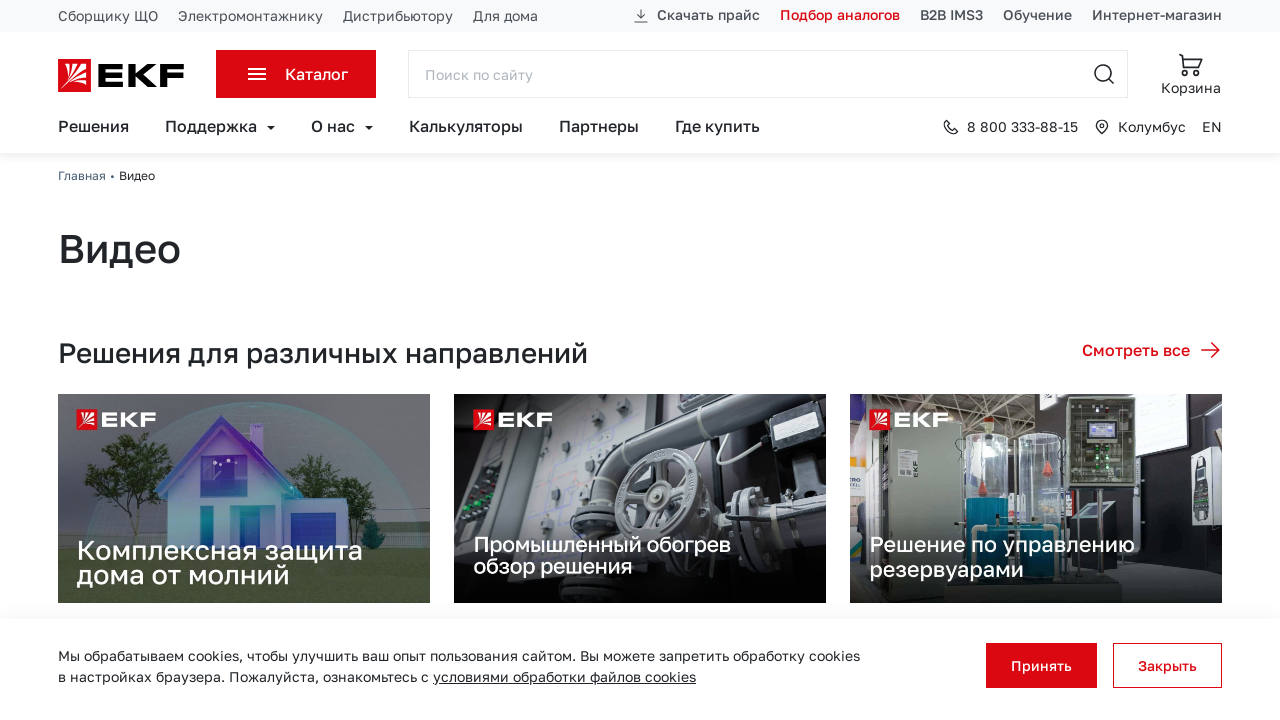

Waited for video listing page to load
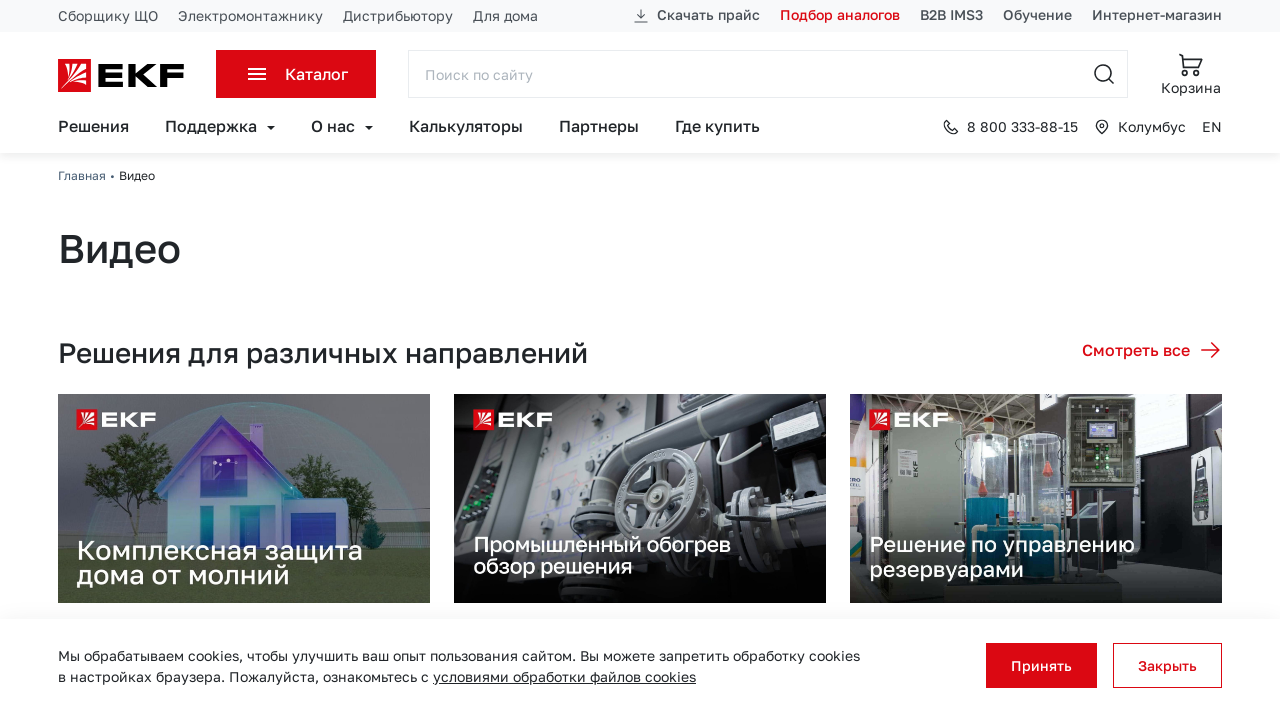

Found 8 video buttons on the page
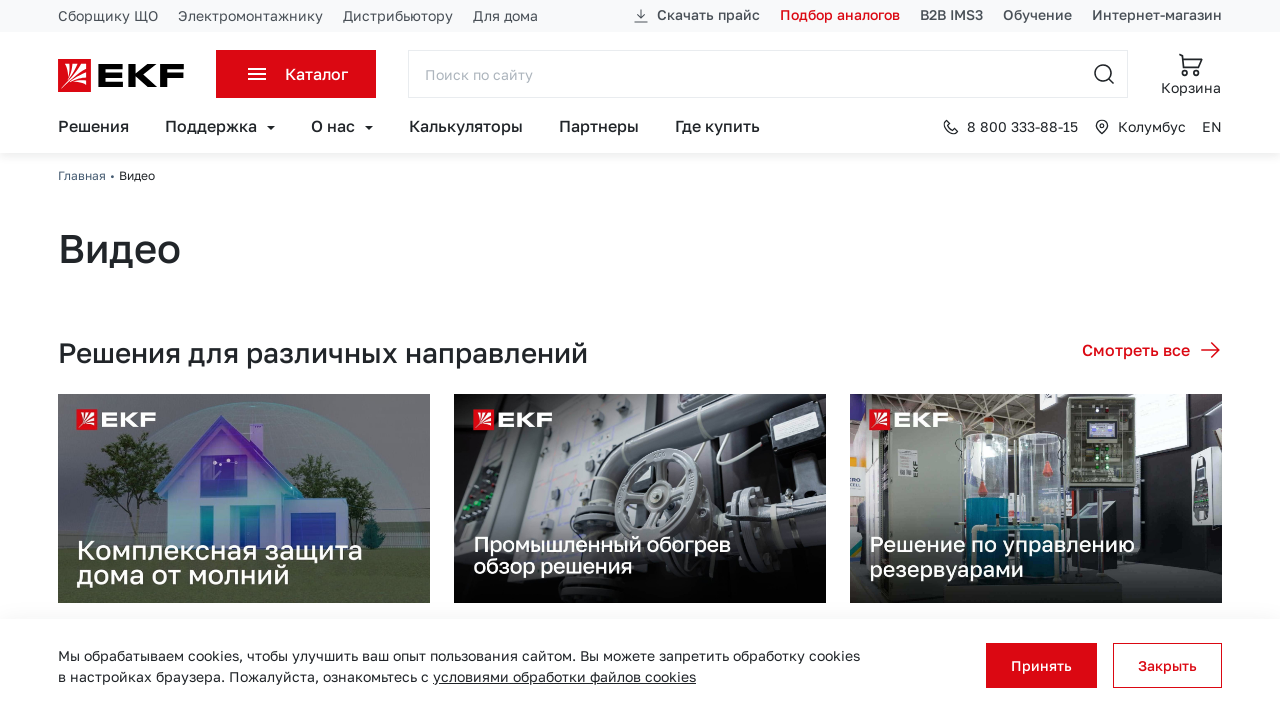

Clicked video button 1 of 8 at (1152, 350) on .row .text-right .btn >> nth=0
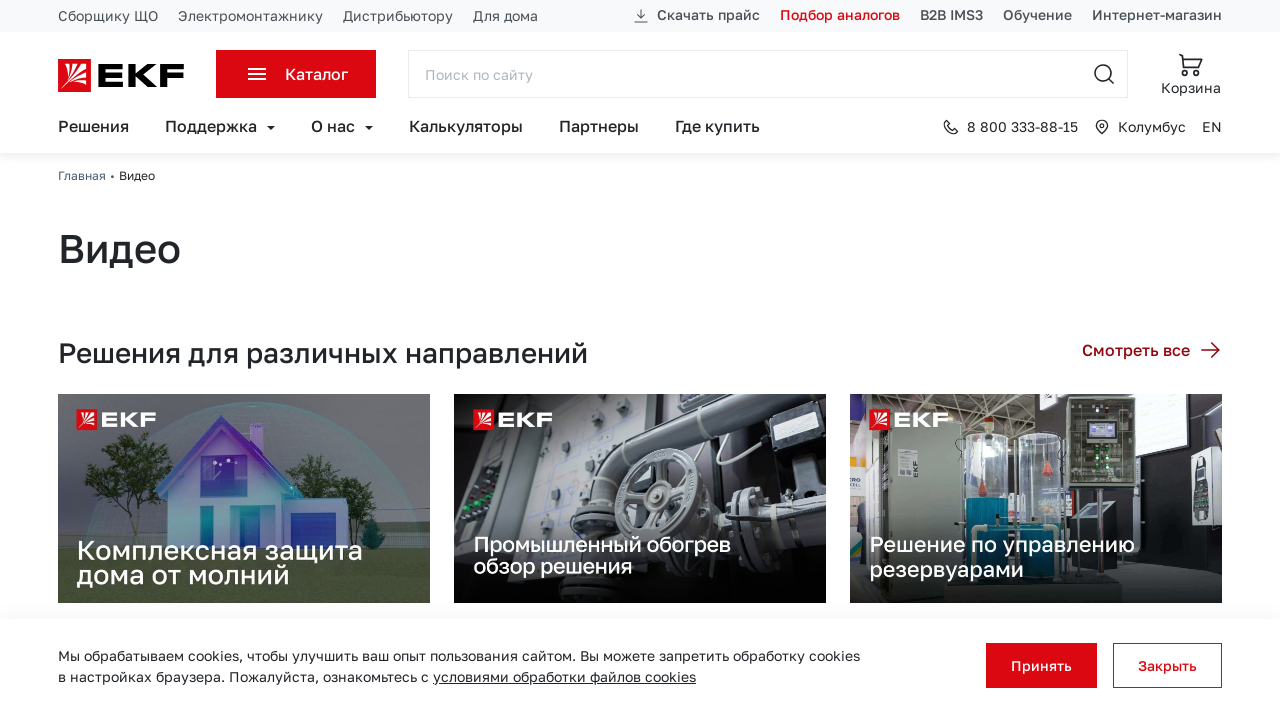

Video player loaded for video 1
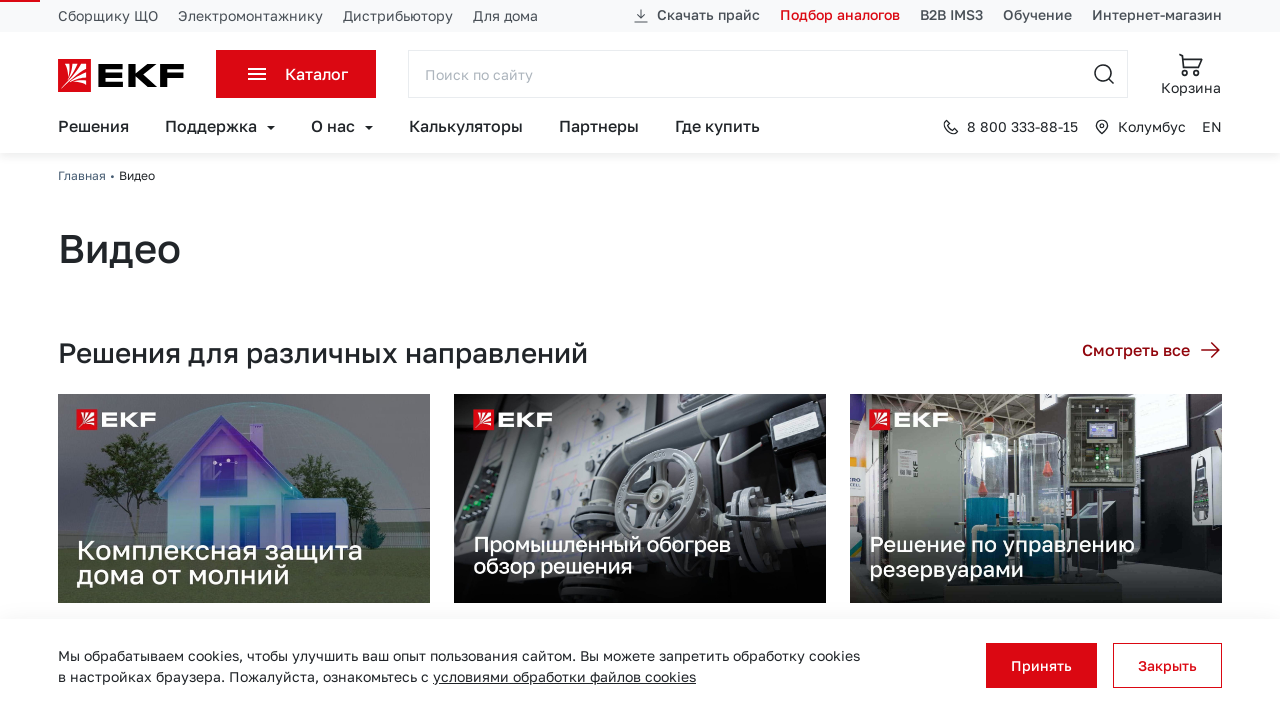

Navigated back to video listing page after viewing video 1
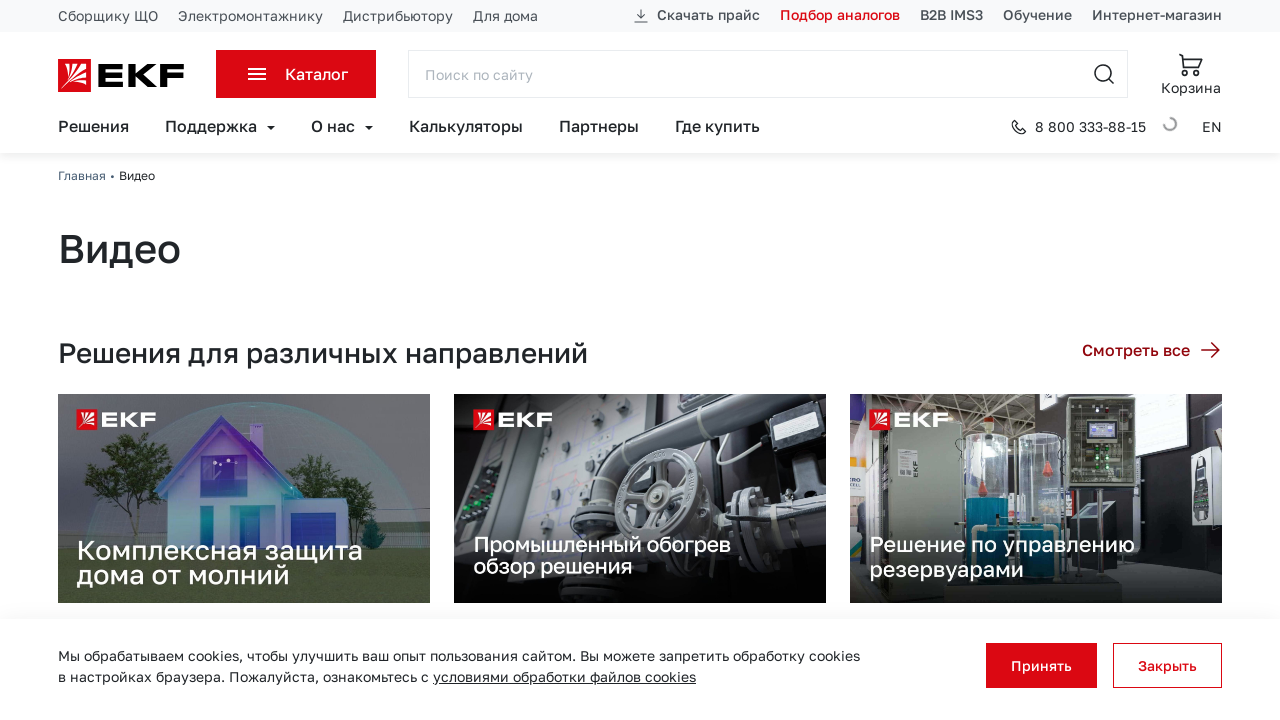

Video listing page reloaded and ready for next video
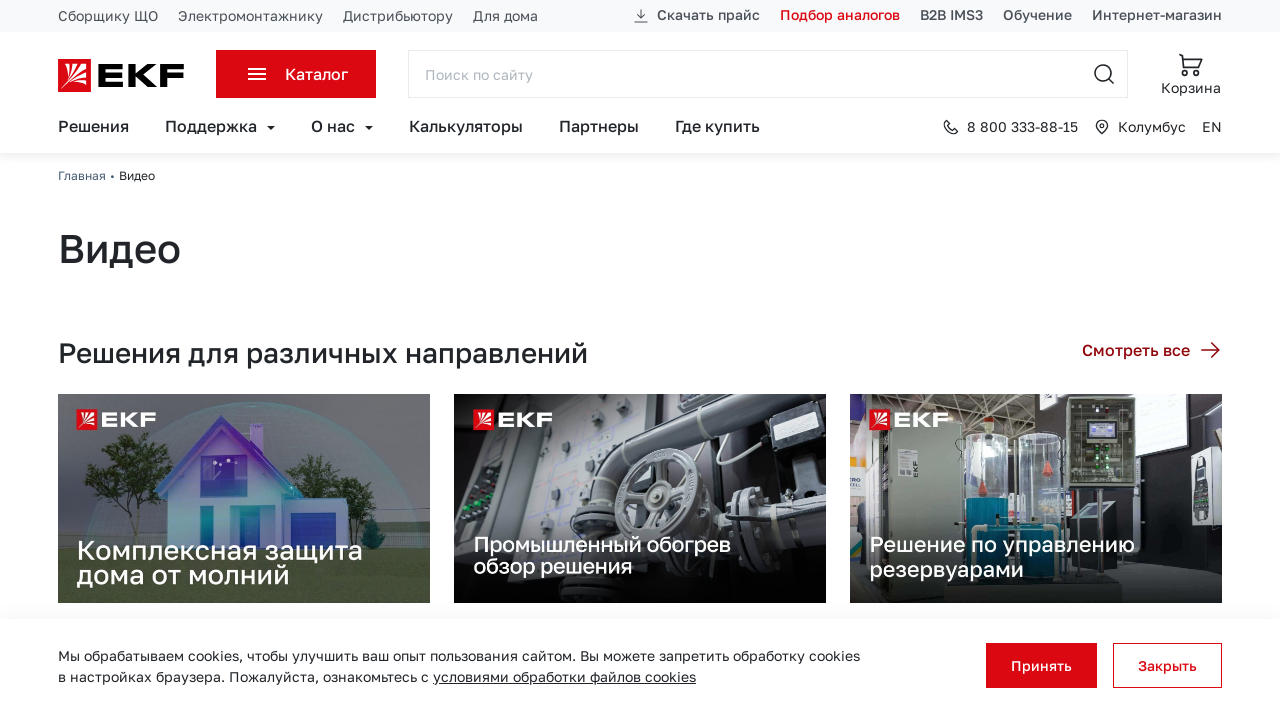

Clicked video button 2 of 8 at (1152, 361) on .row .text-right .btn >> nth=1
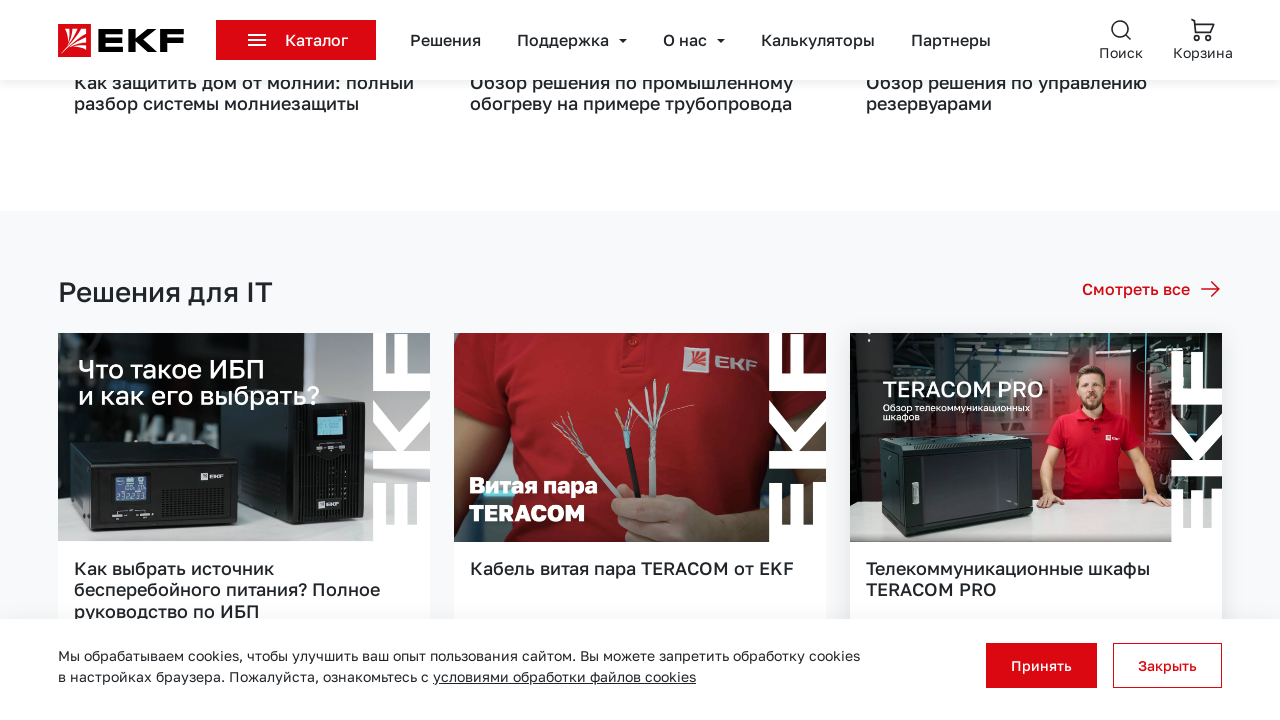

Video player loaded for video 2
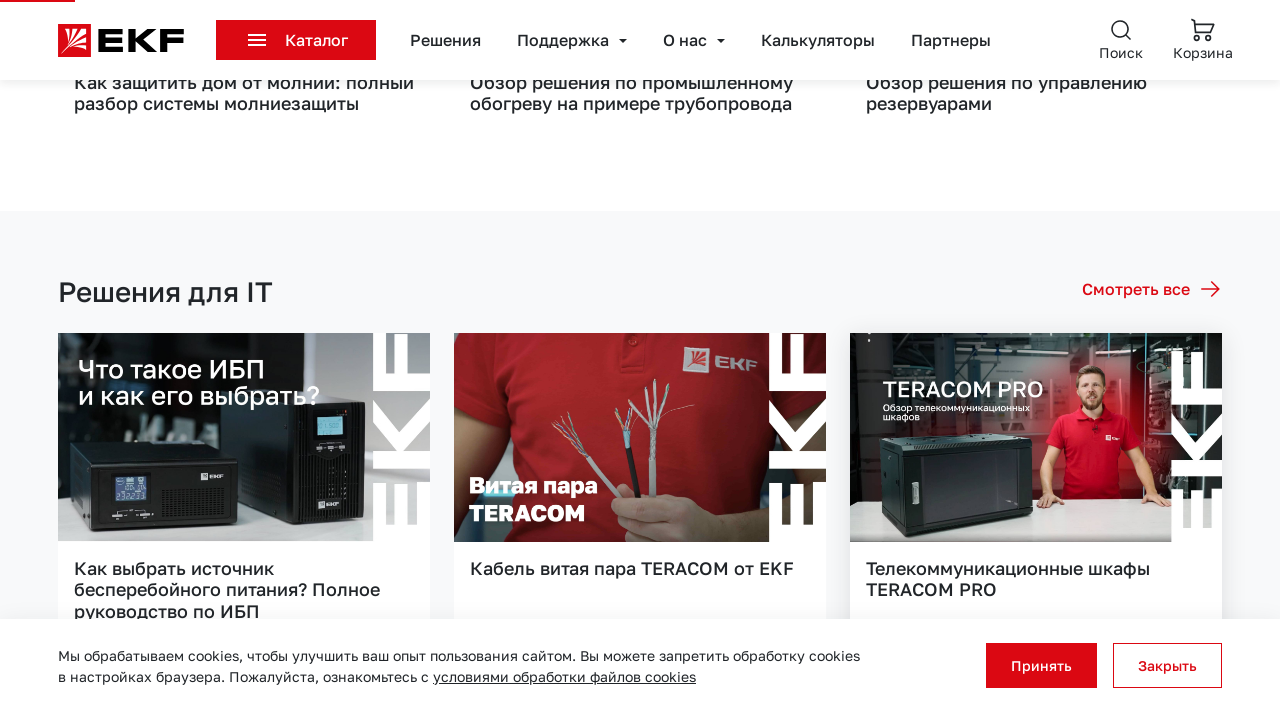

Navigated back to video listing page after viewing video 2
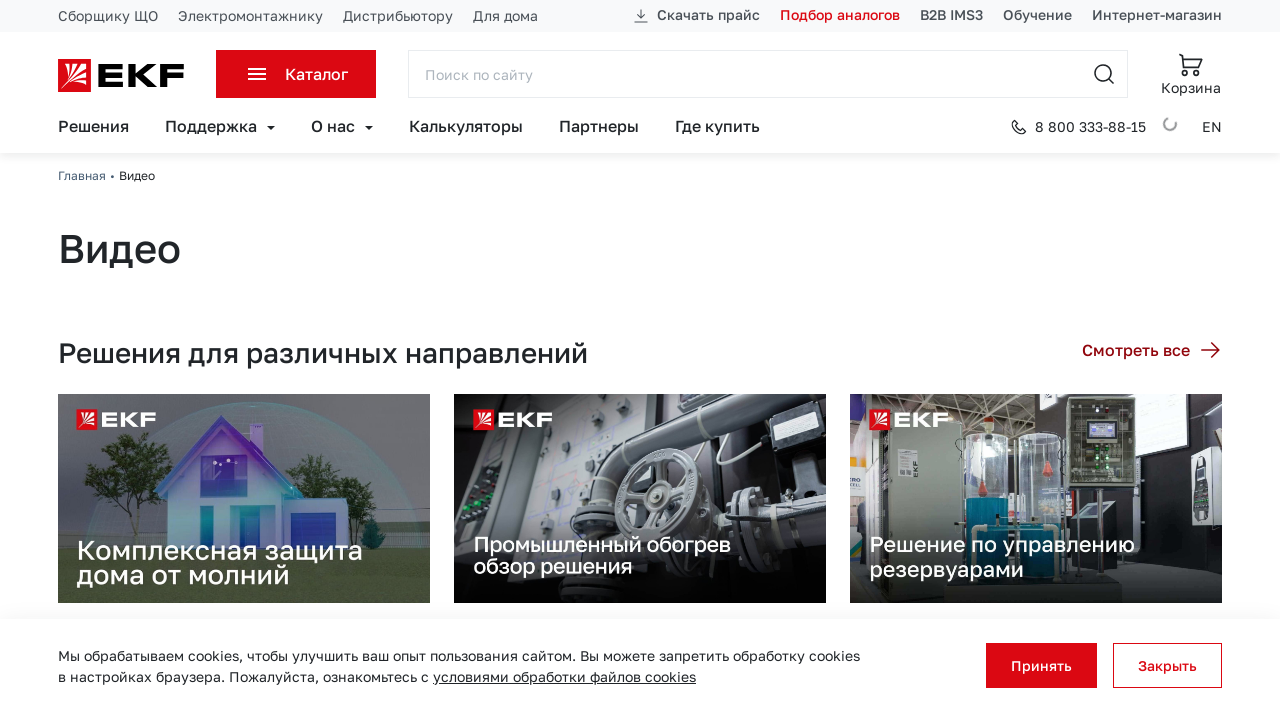

Video listing page reloaded and ready for next video
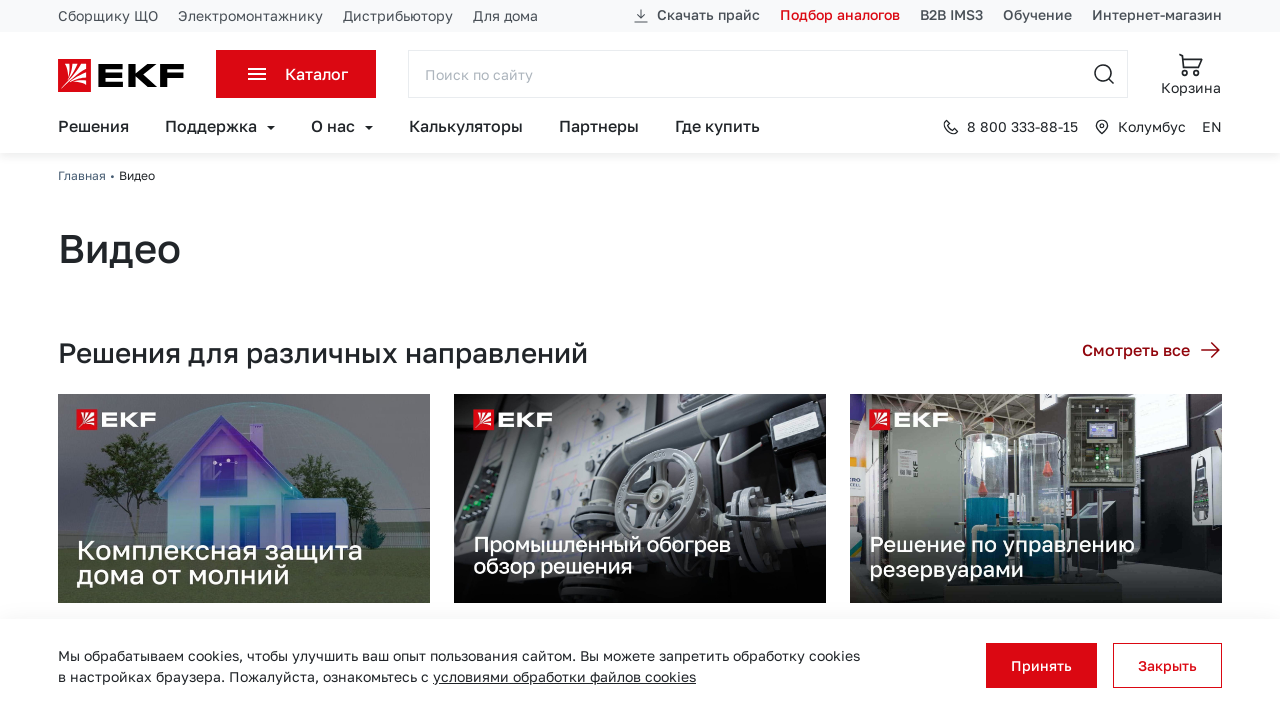

Clicked video button 3 of 8 at (1152, 360) on .row .text-right .btn >> nth=2
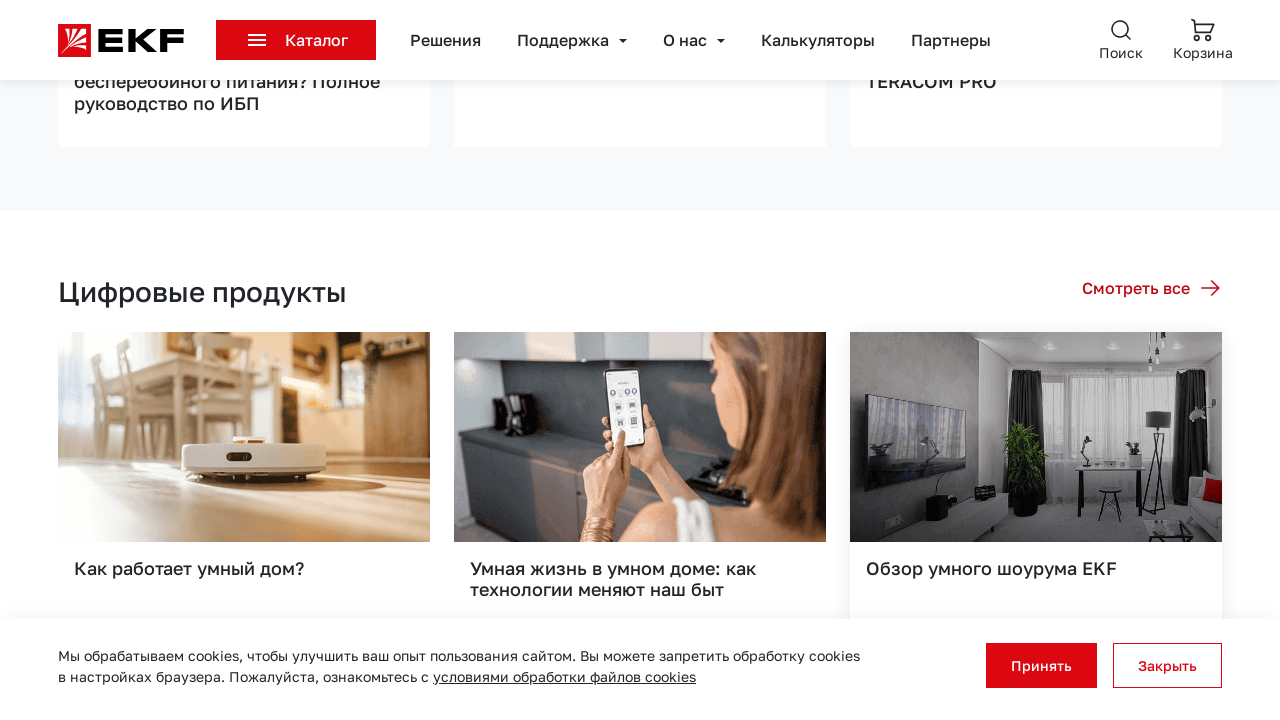

Video player loaded for video 3
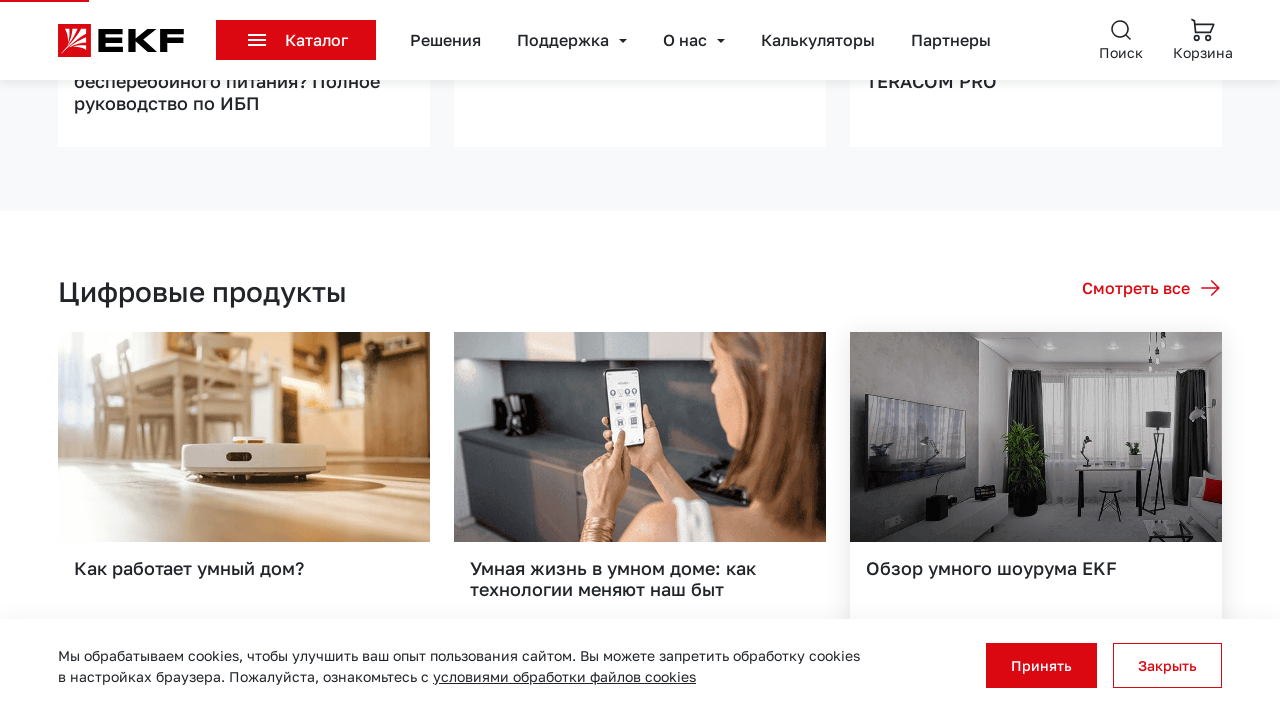

Navigated back to video listing page after viewing video 3
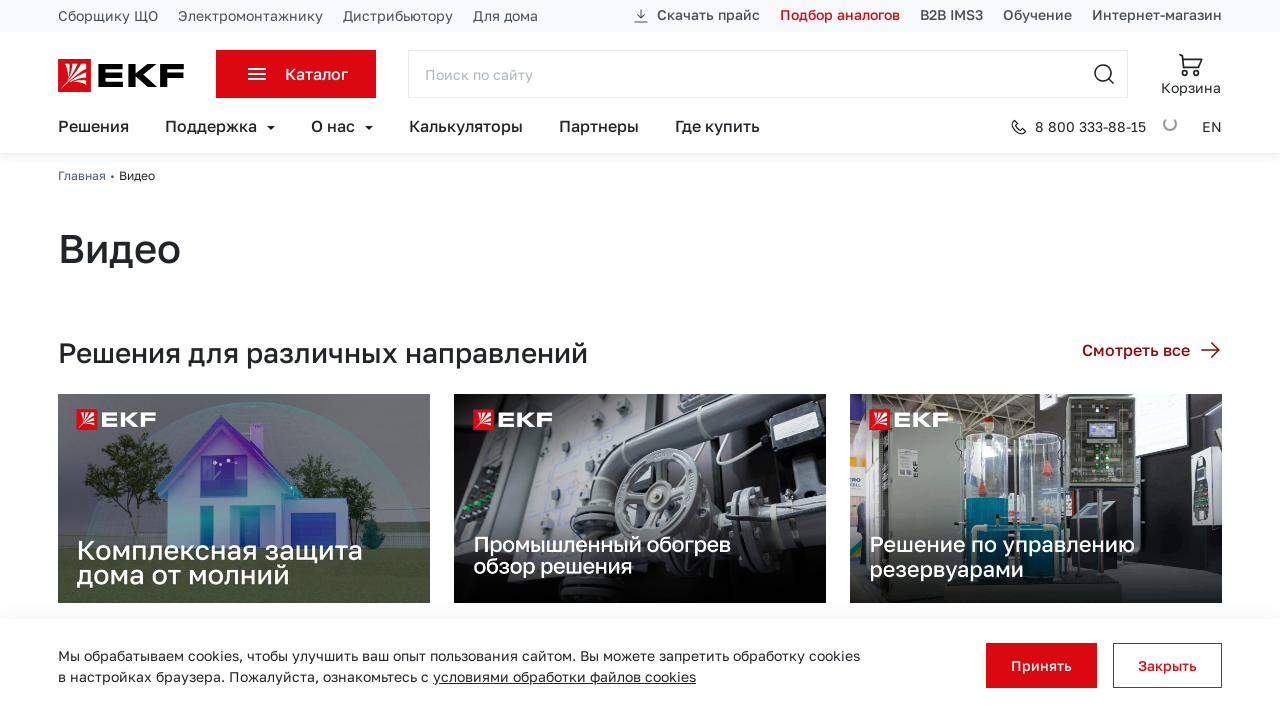

Video listing page reloaded and ready for next video
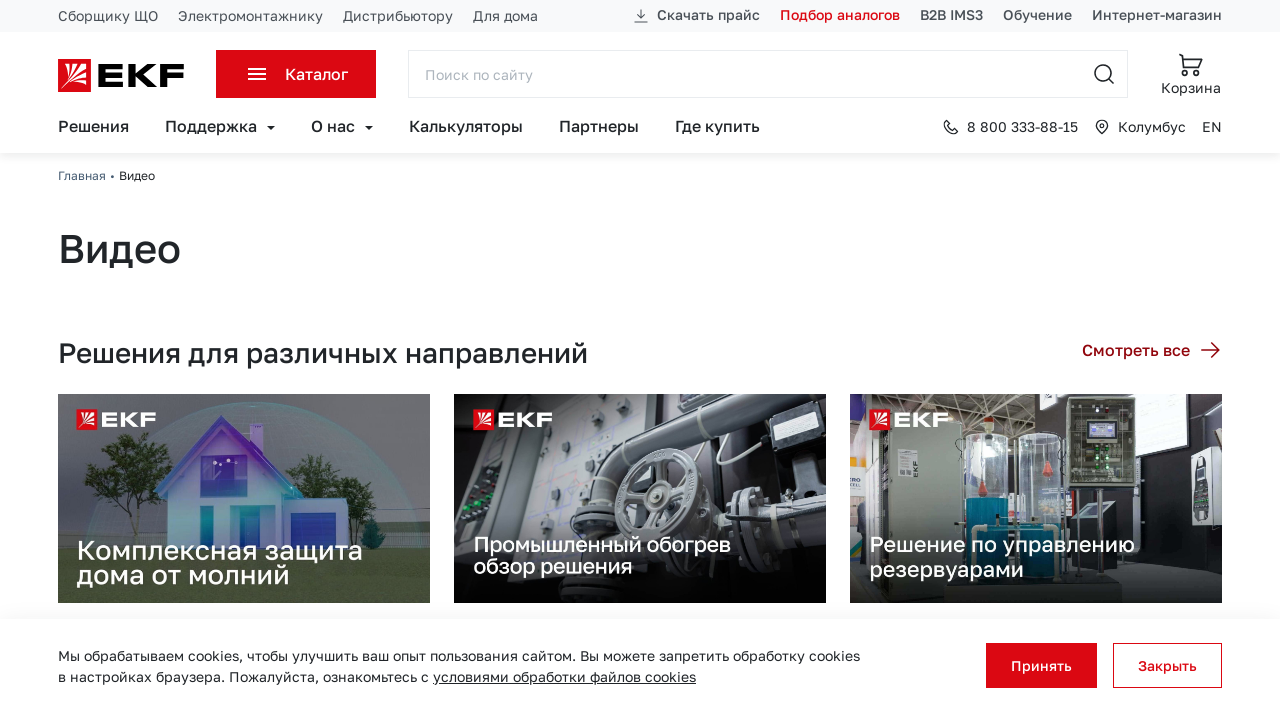

Clicked video button 4 of 8 at (1152, 360) on .row .text-right .btn >> nth=3
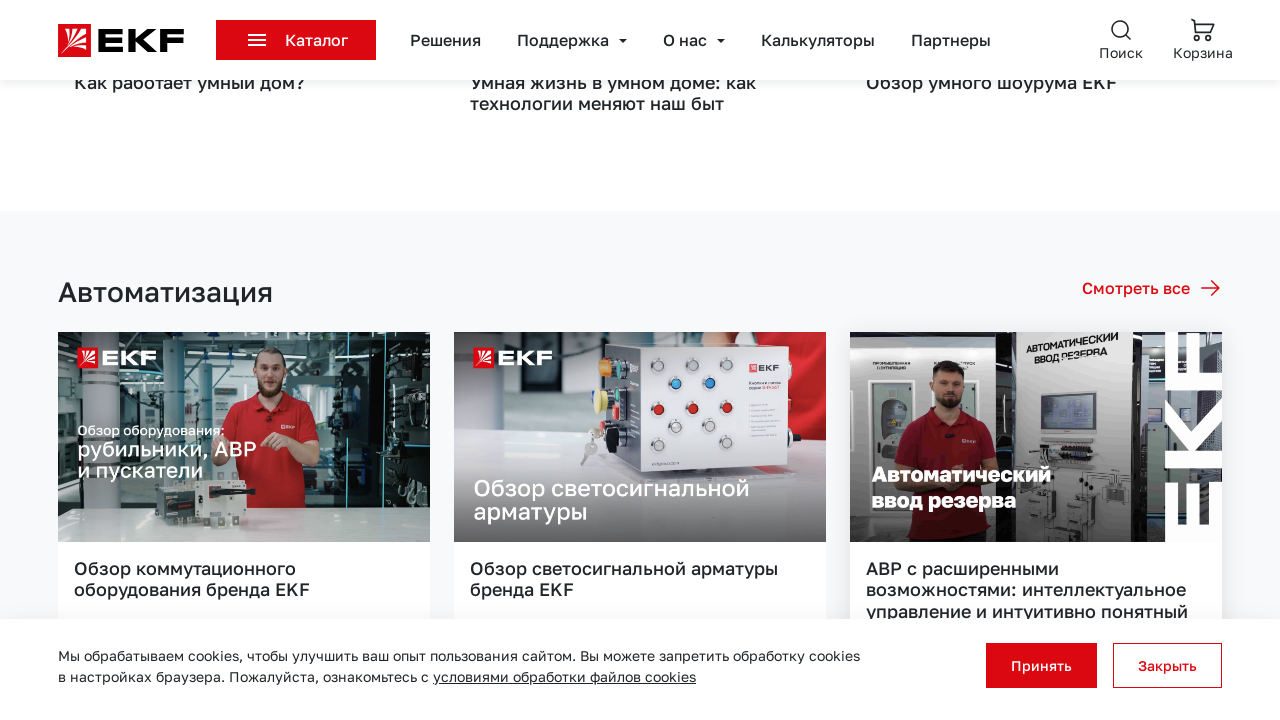

Video player loaded for video 4
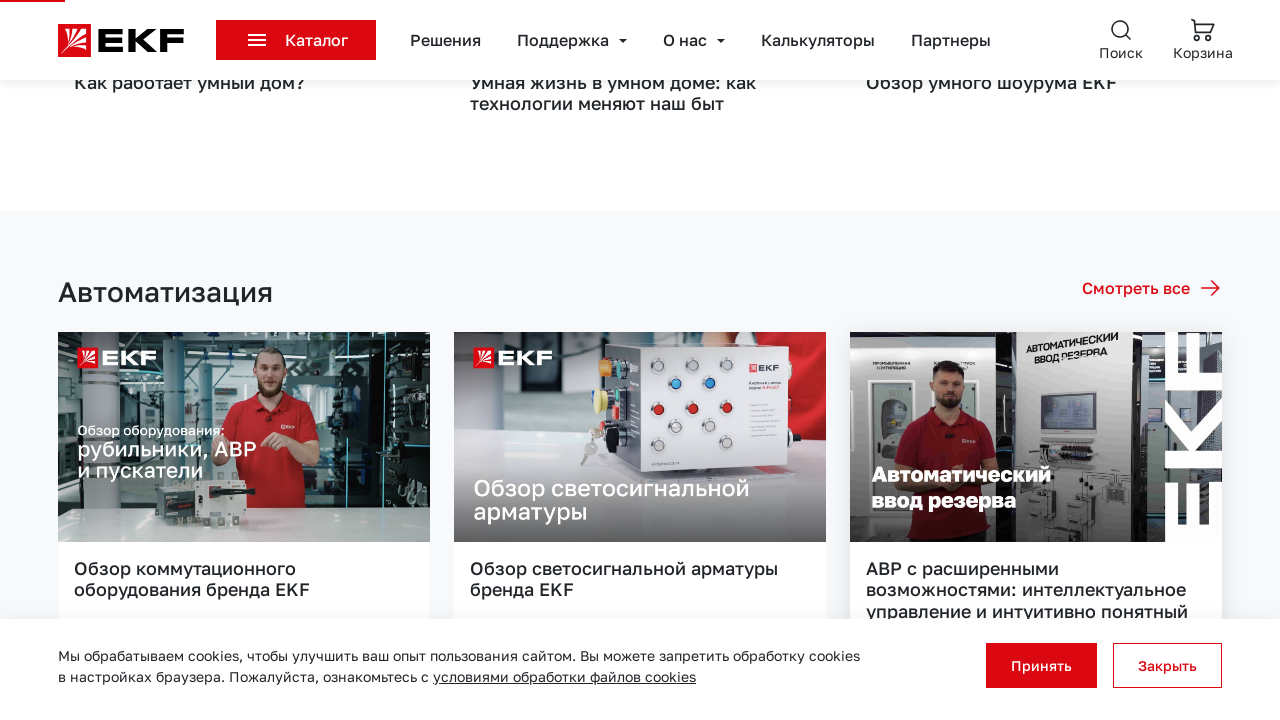

Navigated back to video listing page after viewing video 4
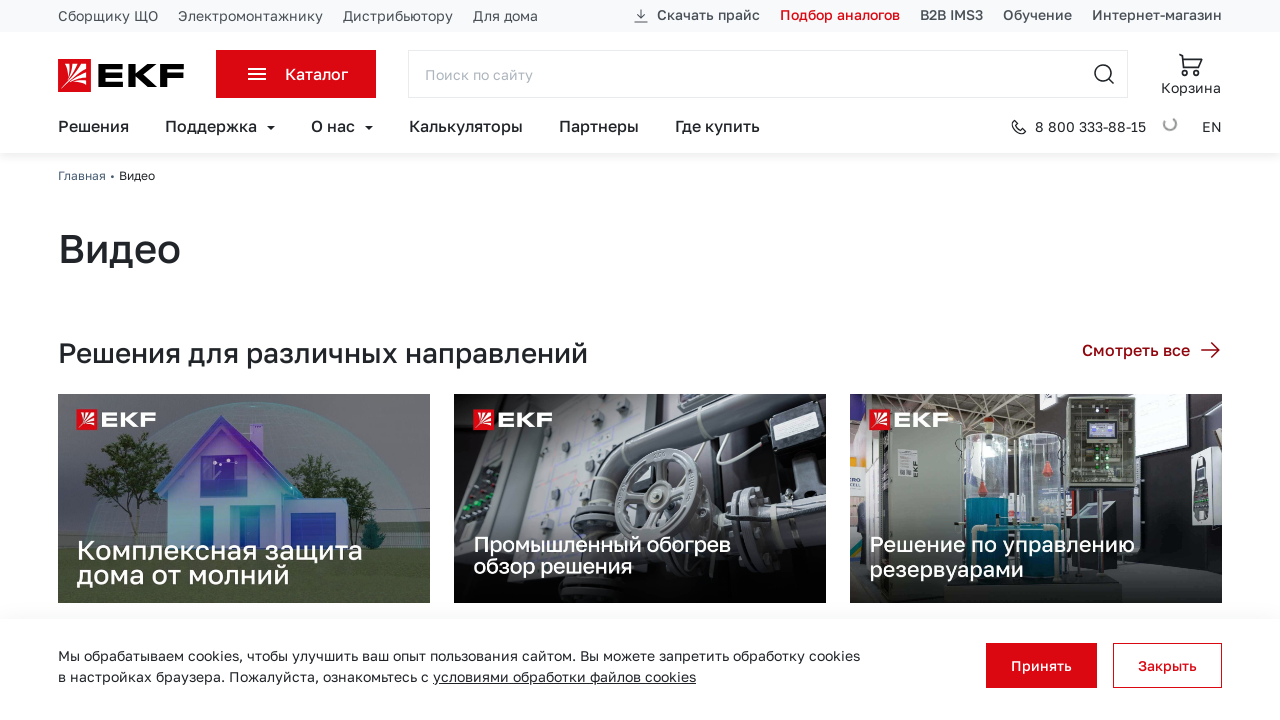

Video listing page reloaded and ready for next video
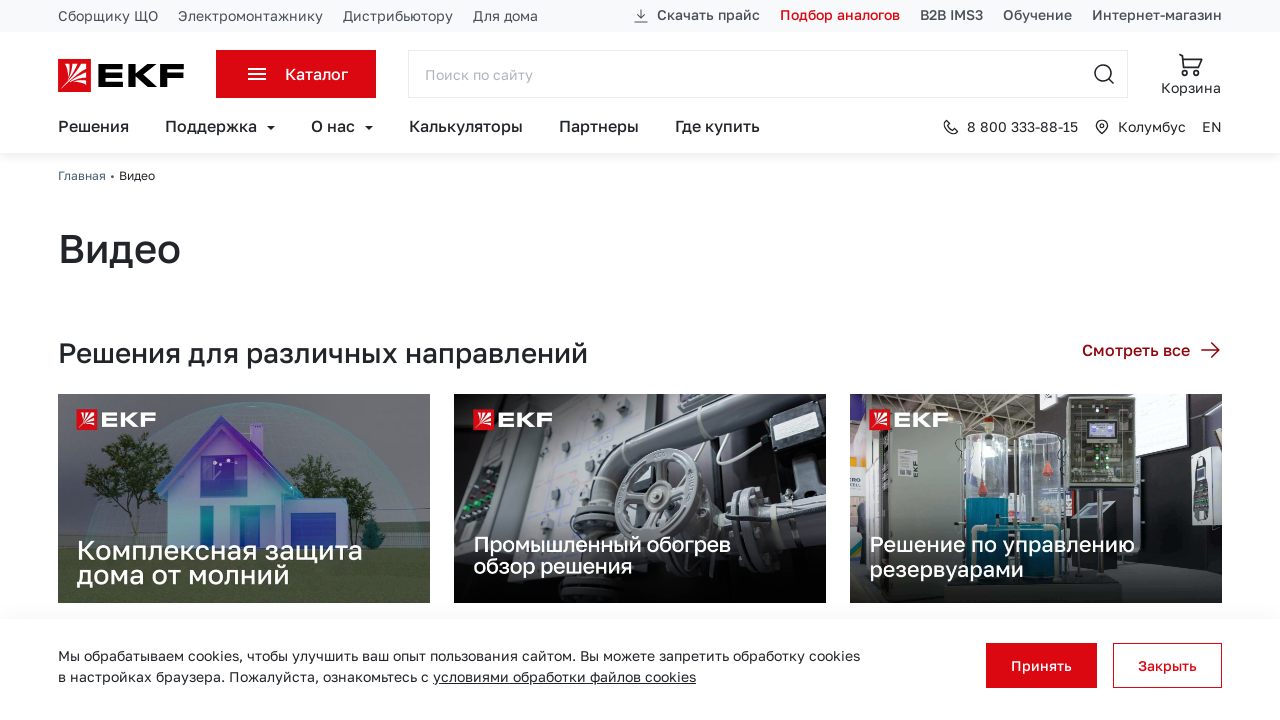

Clicked video button 5 of 8 at (1152, 361) on .row .text-right .btn >> nth=4
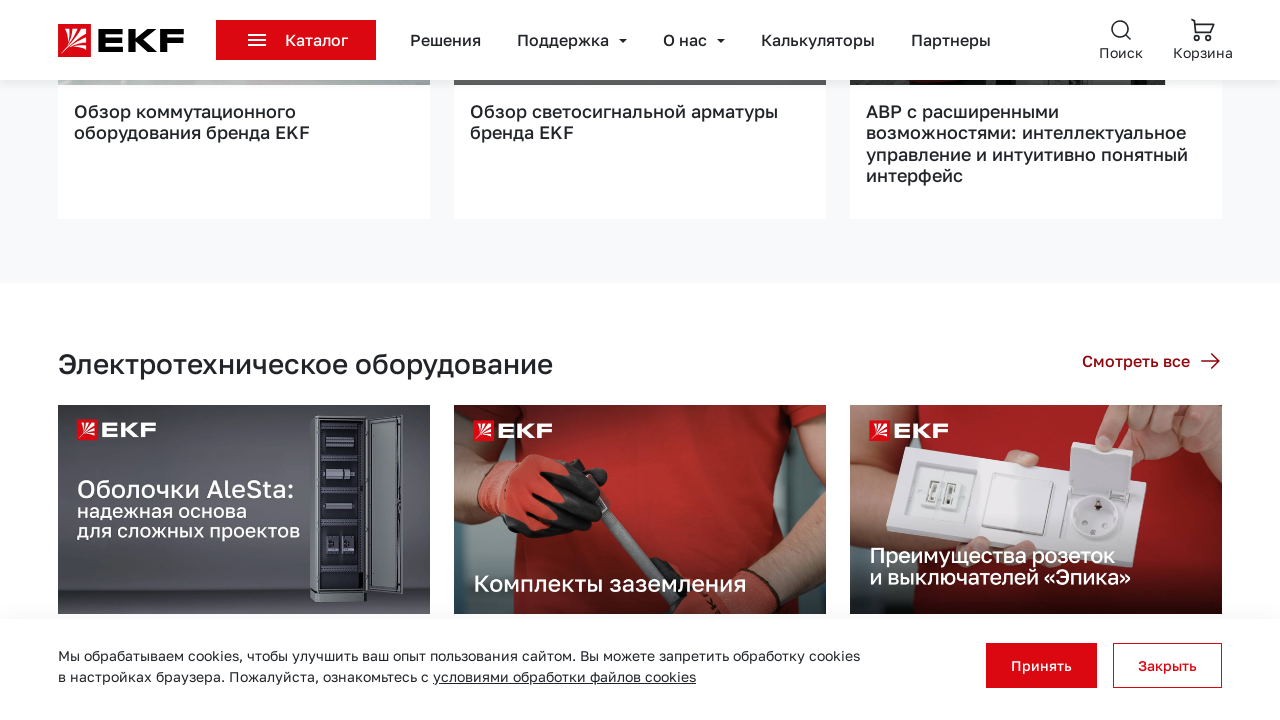

Video player loaded for video 5
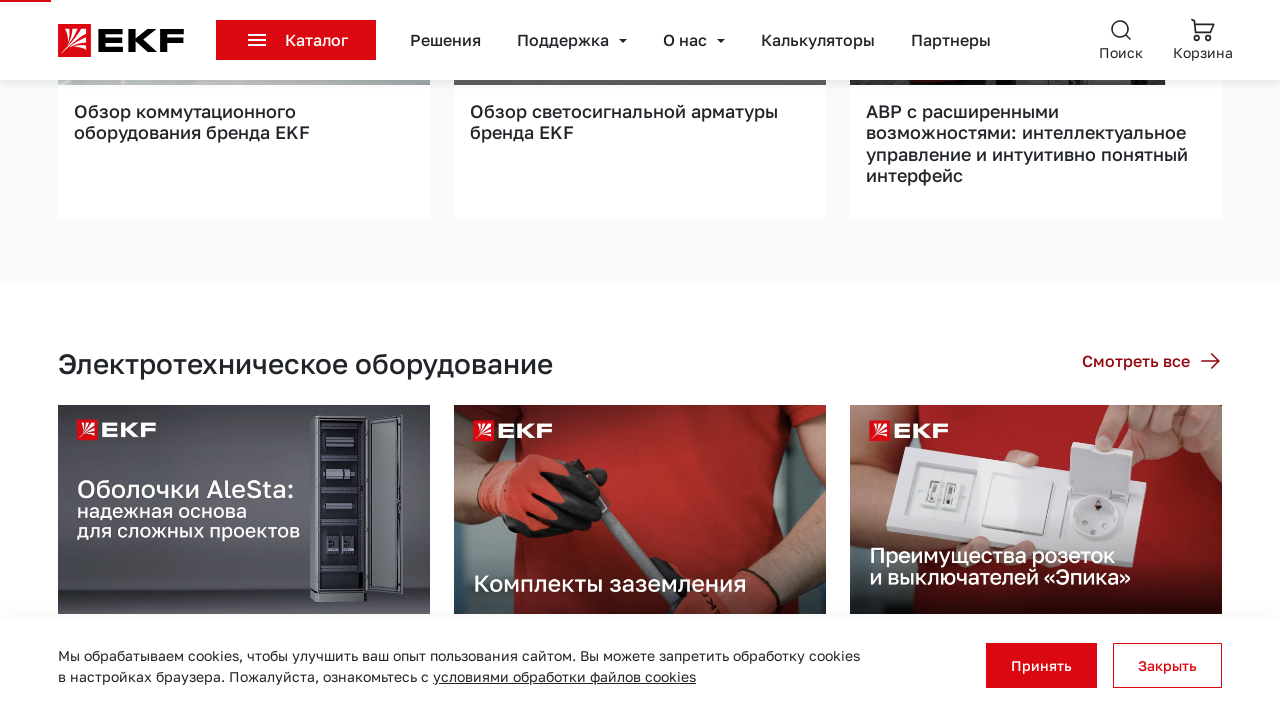

Navigated back to video listing page after viewing video 5
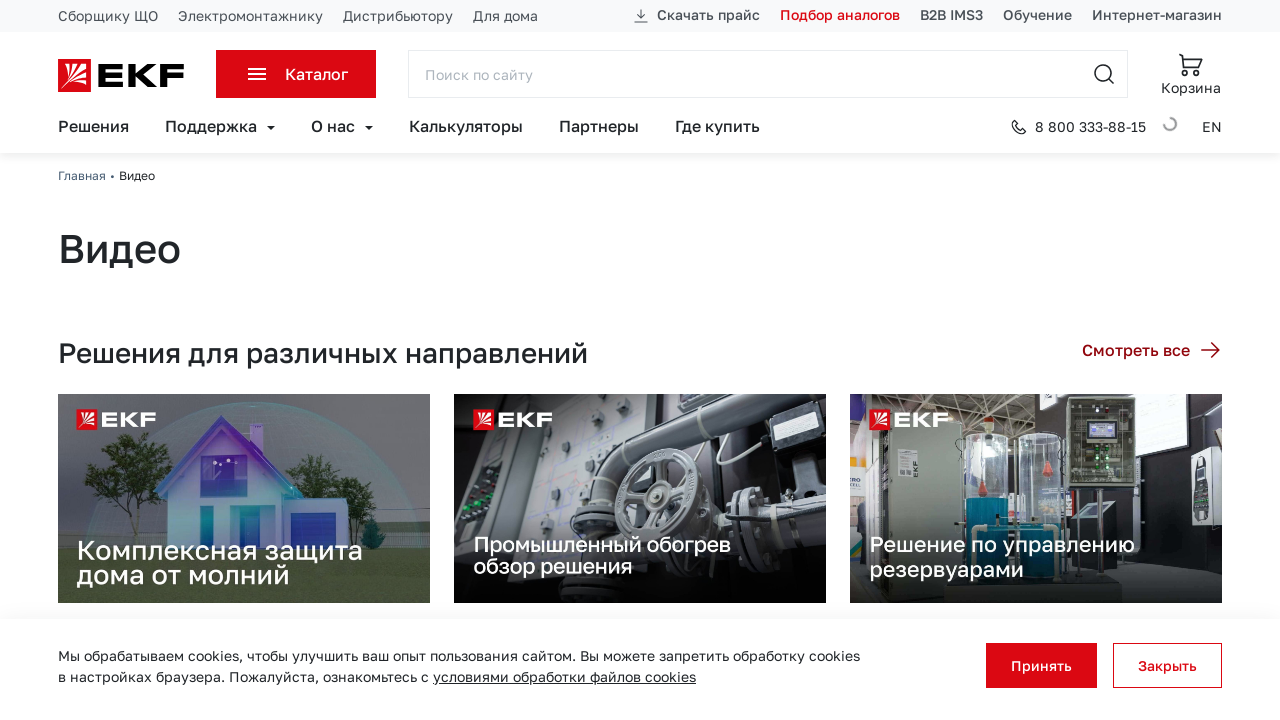

Video listing page reloaded and ready for next video
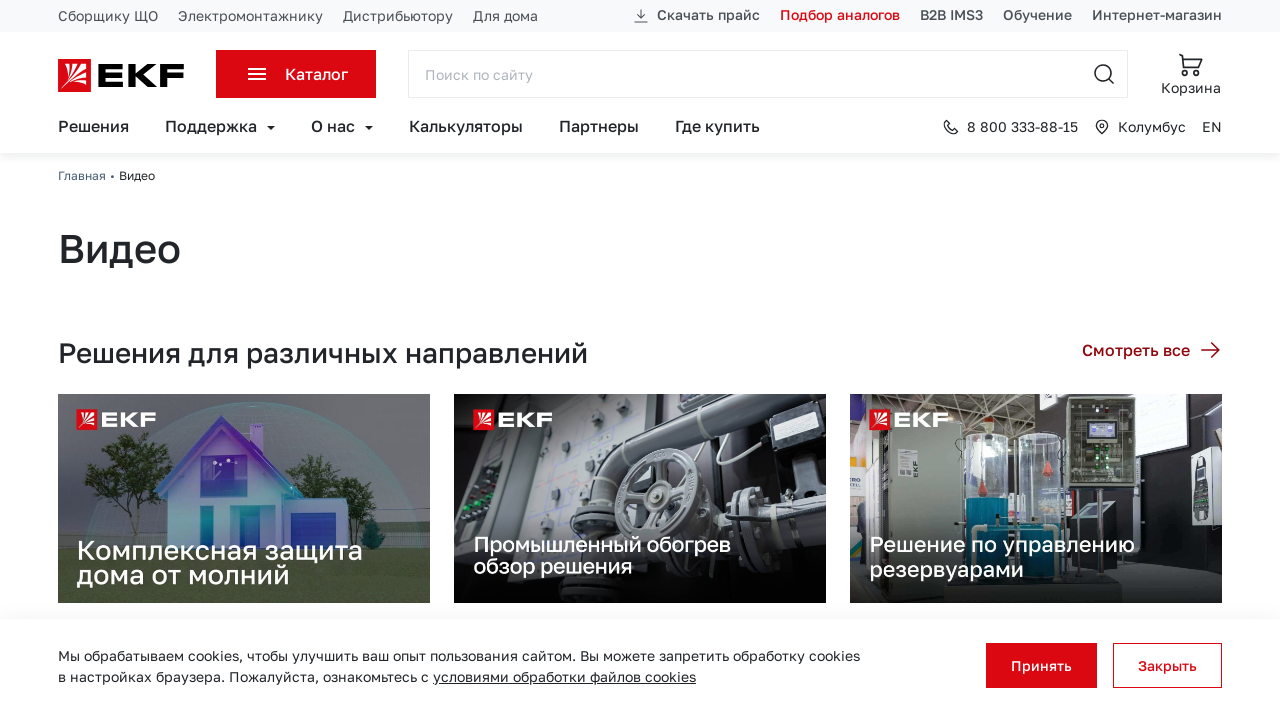

Clicked video button 6 of 8 at (1152, 360) on .row .text-right .btn >> nth=5
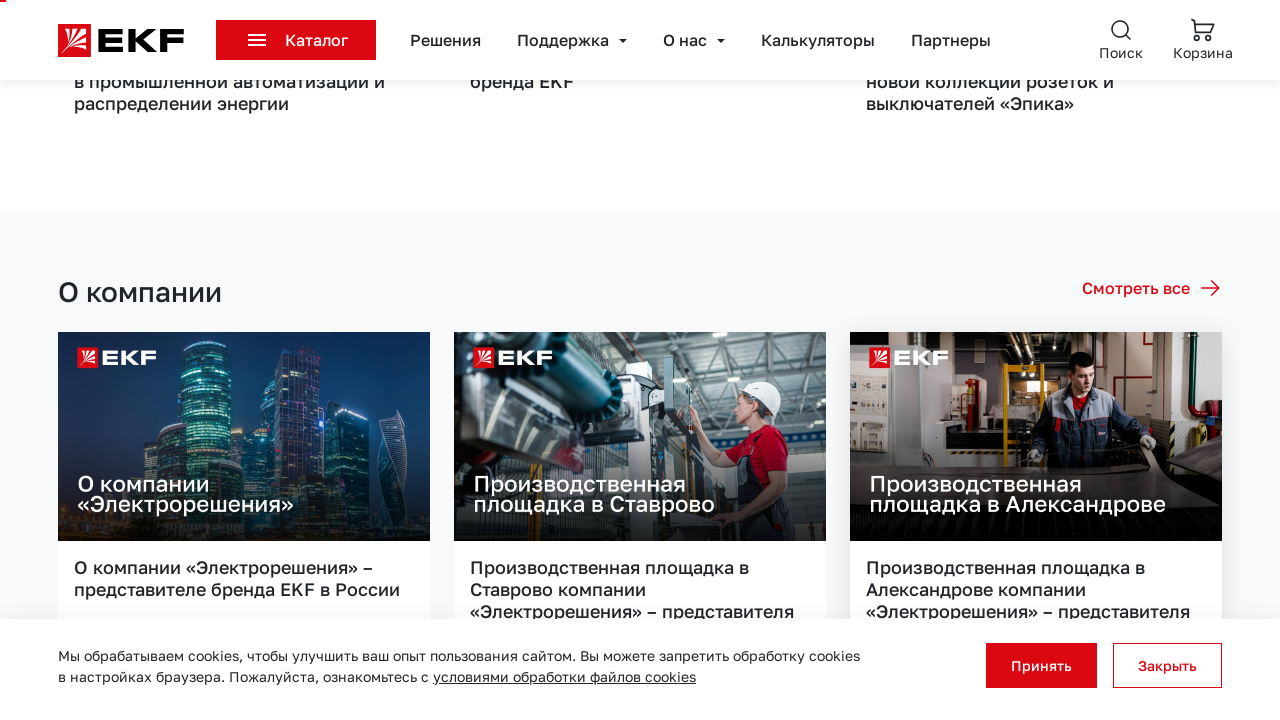

Video player loaded for video 6
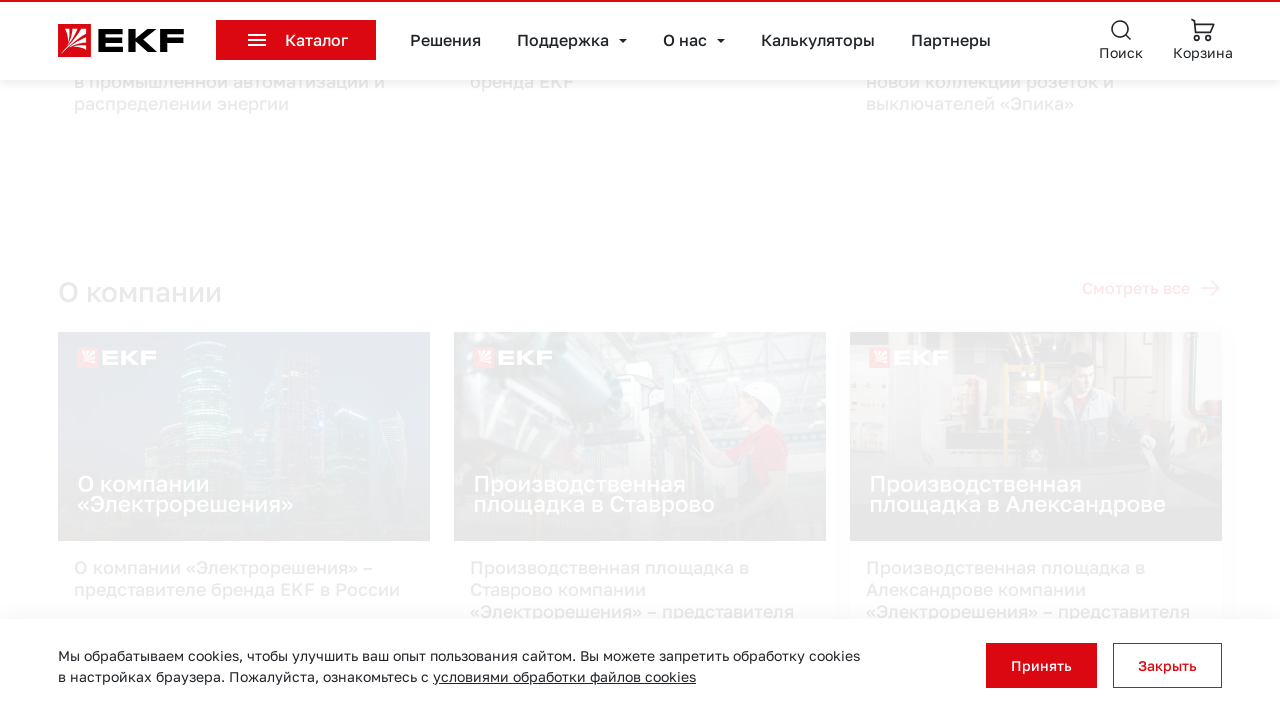

Navigated back to video listing page after viewing video 6
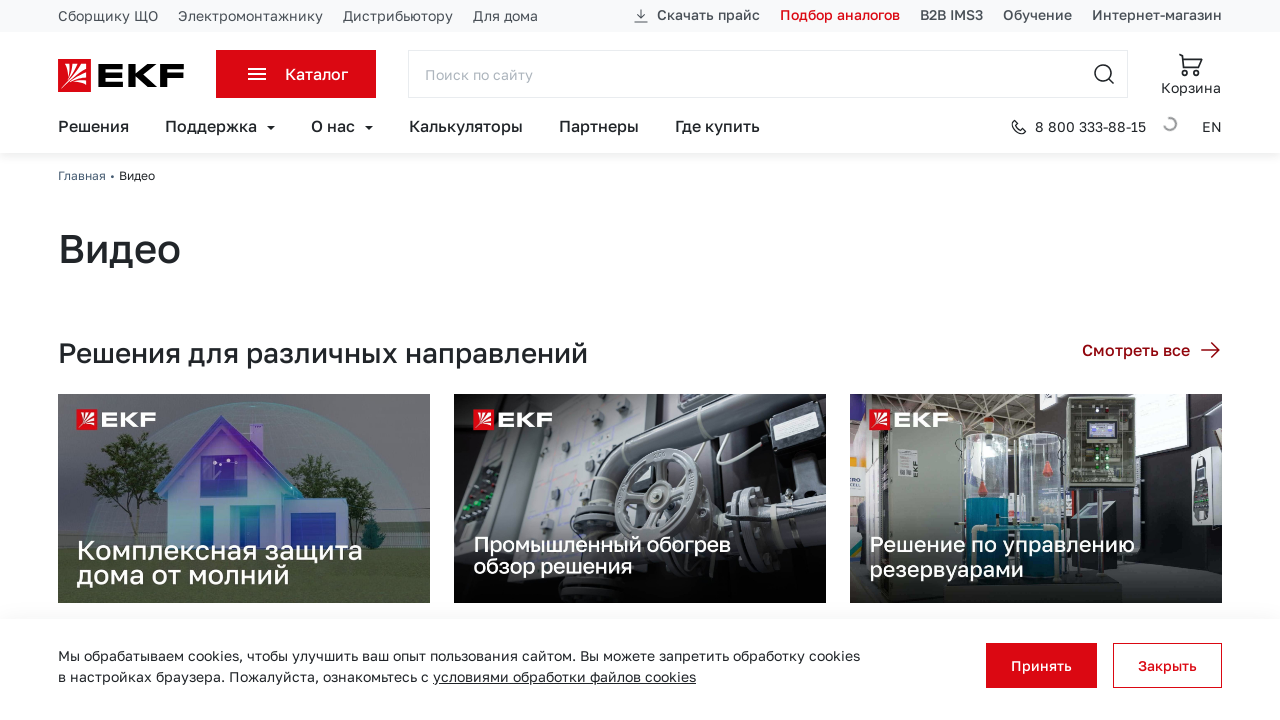

Video listing page reloaded and ready for next video
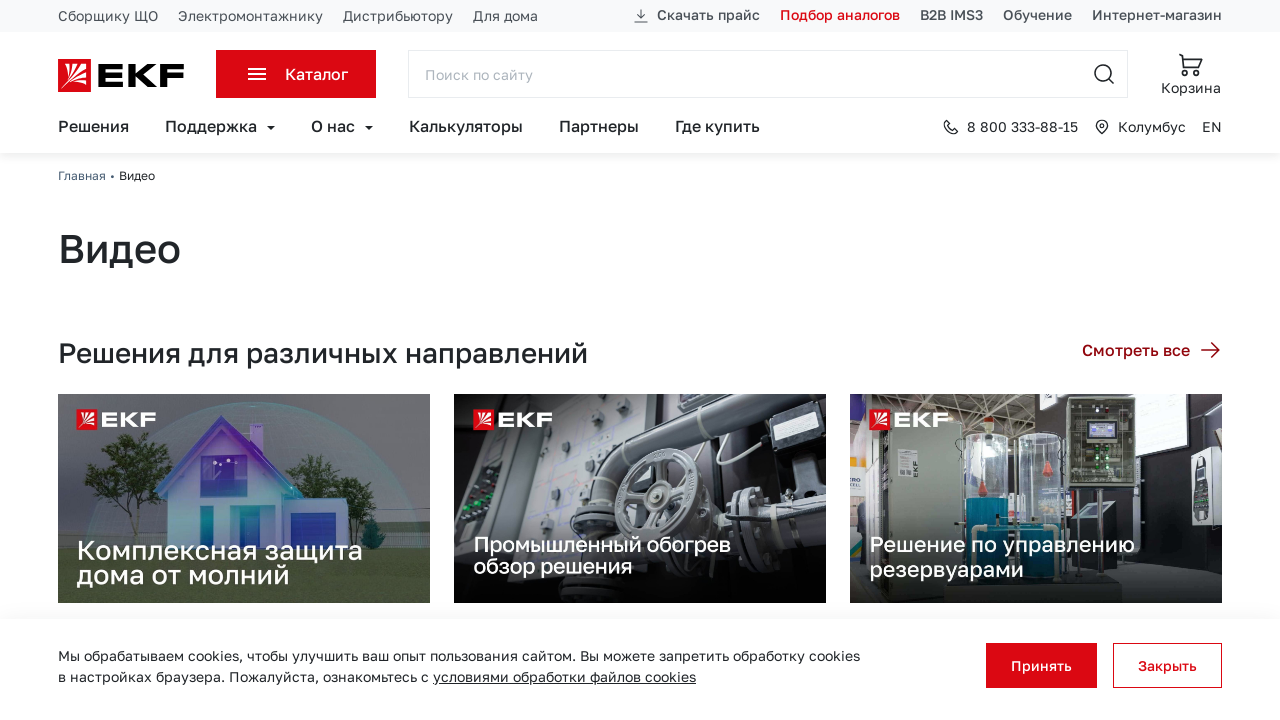

Clicked video button 7 of 8 at (1152, 361) on .row .text-right .btn >> nth=6
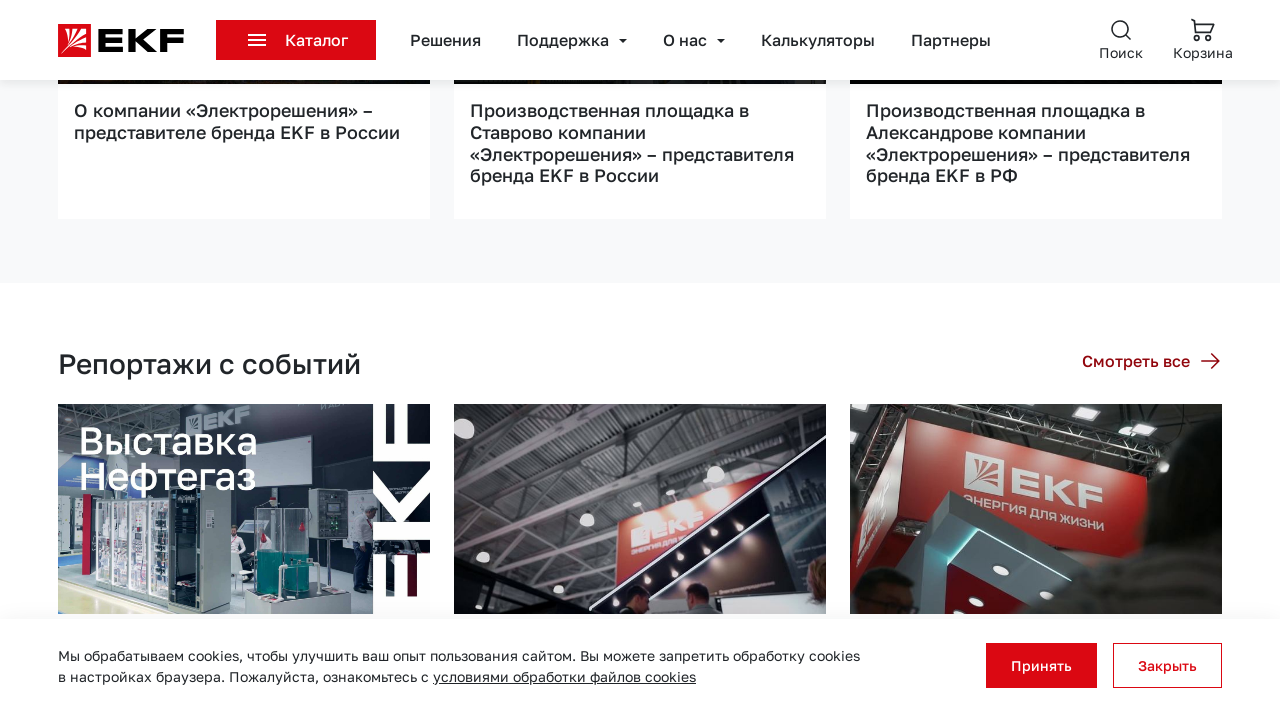

Video player loaded for video 7
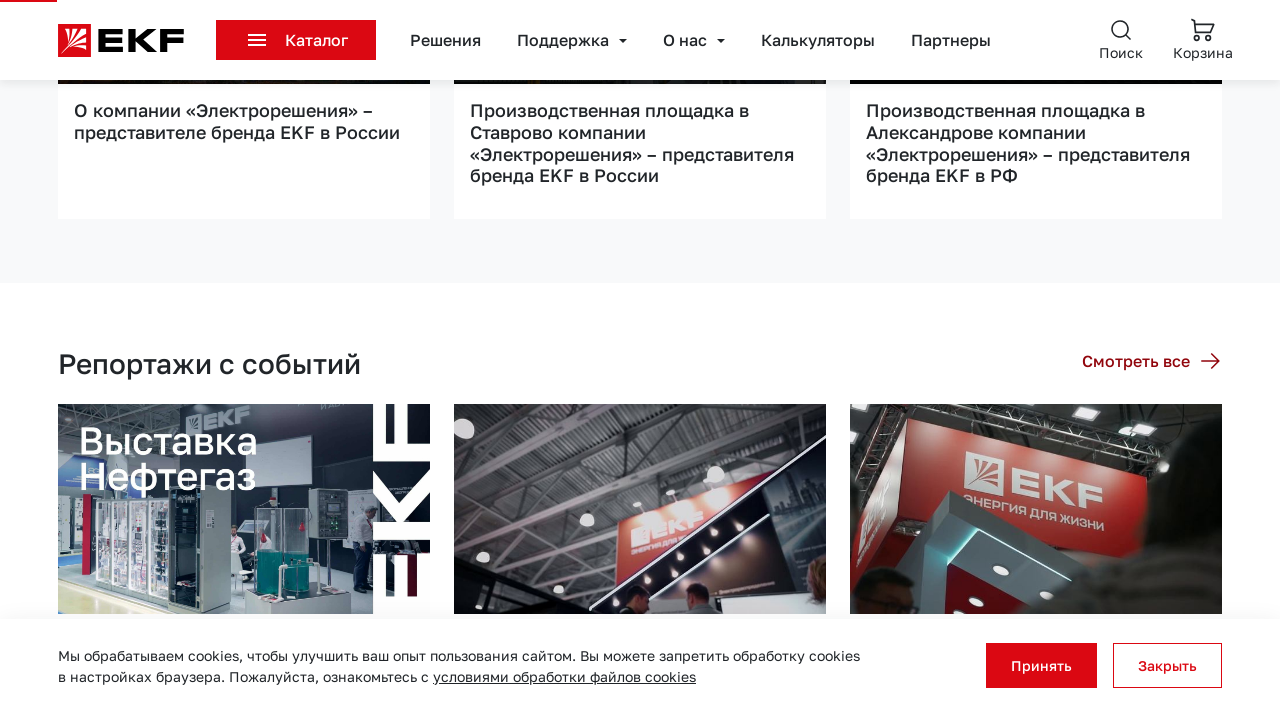

Navigated back to video listing page after viewing video 7
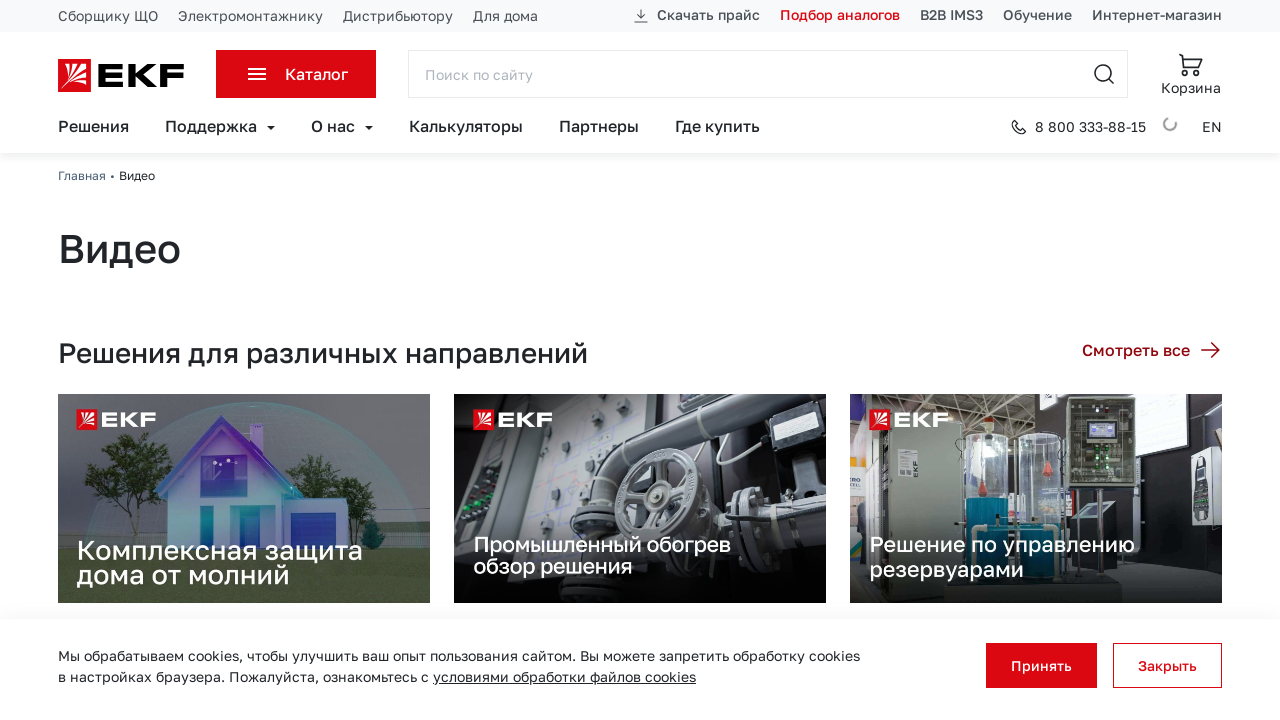

Video listing page reloaded and ready for next video
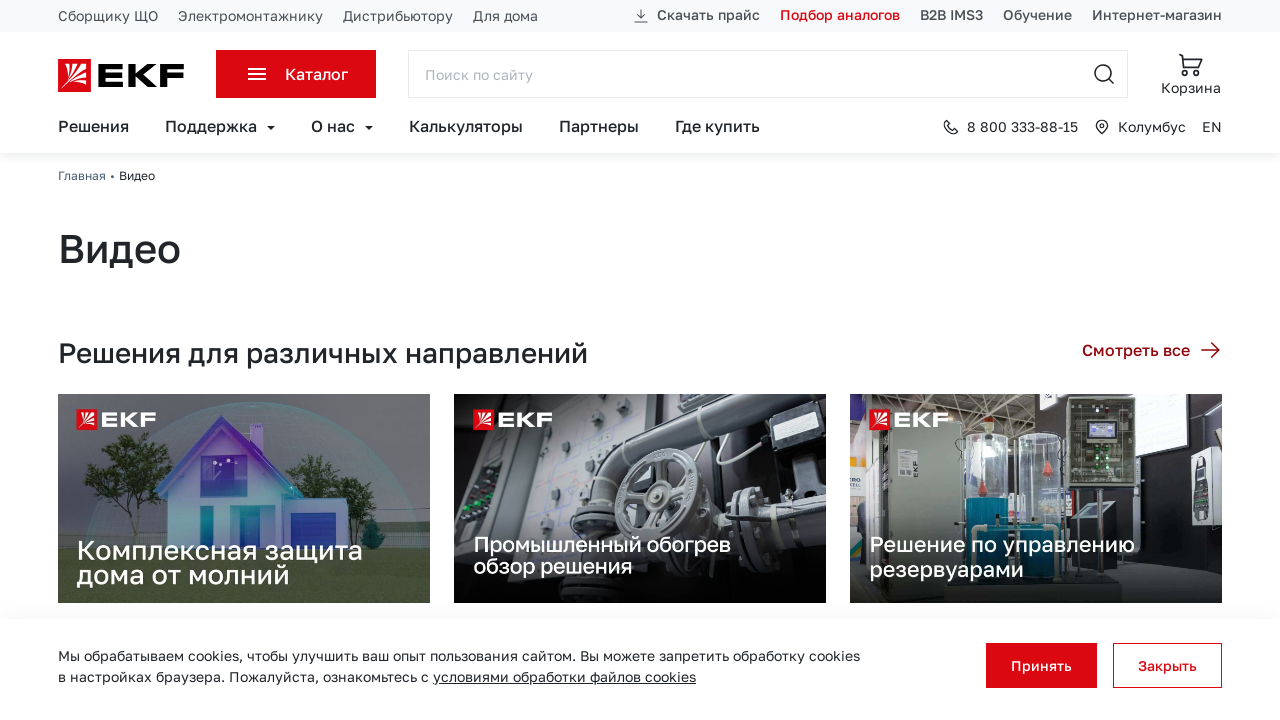

Clicked video button 8 of 8 at (1152, 361) on .row .text-right .btn >> nth=7
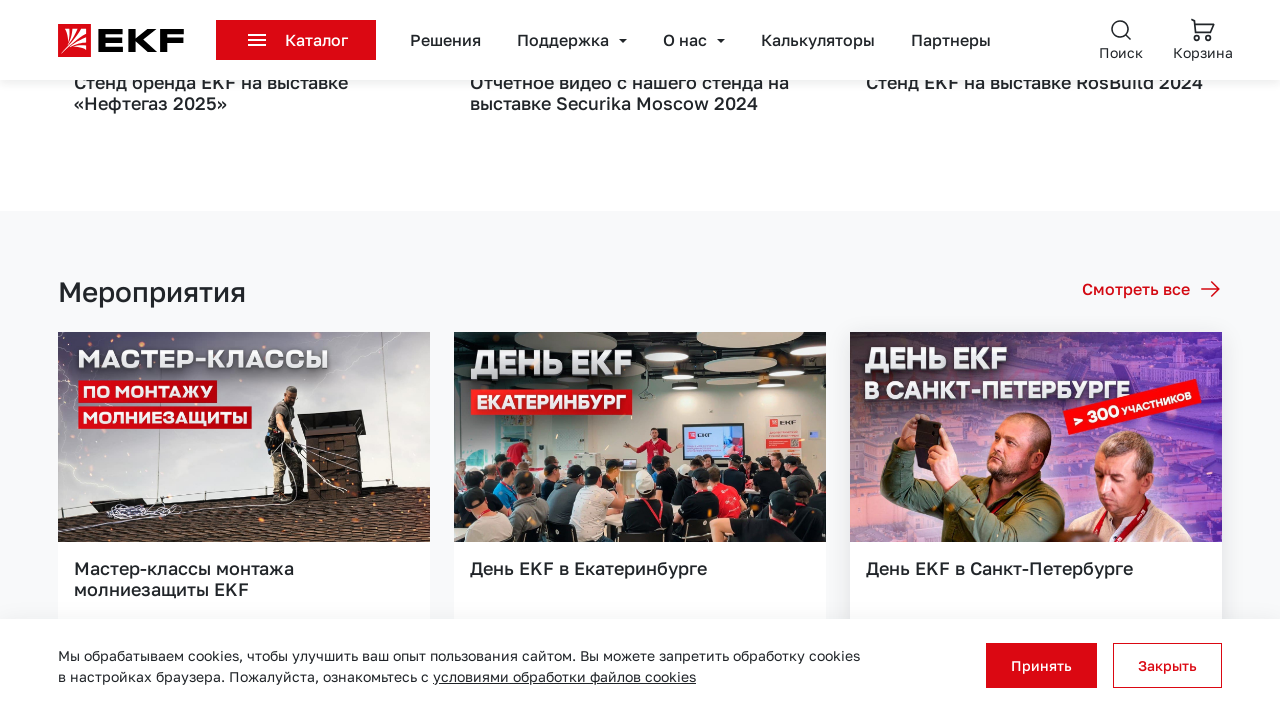

Video player loaded for video 8
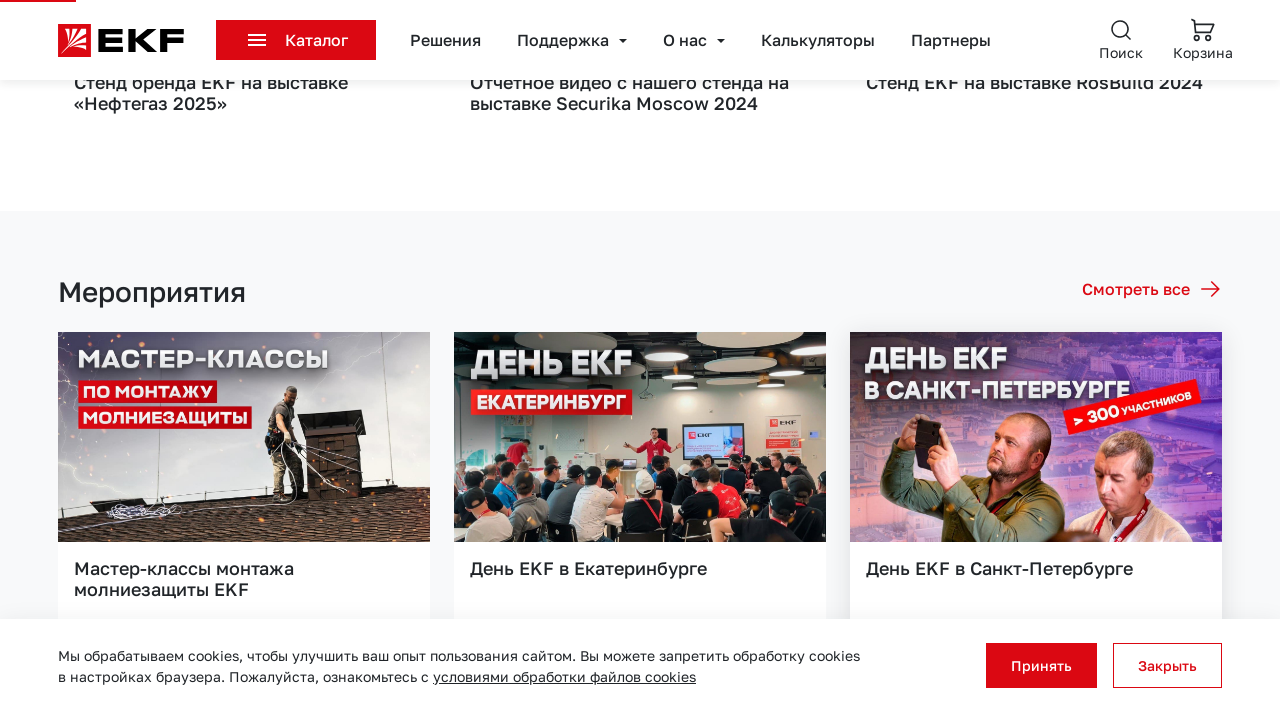

Navigated back to video listing page after viewing video 8
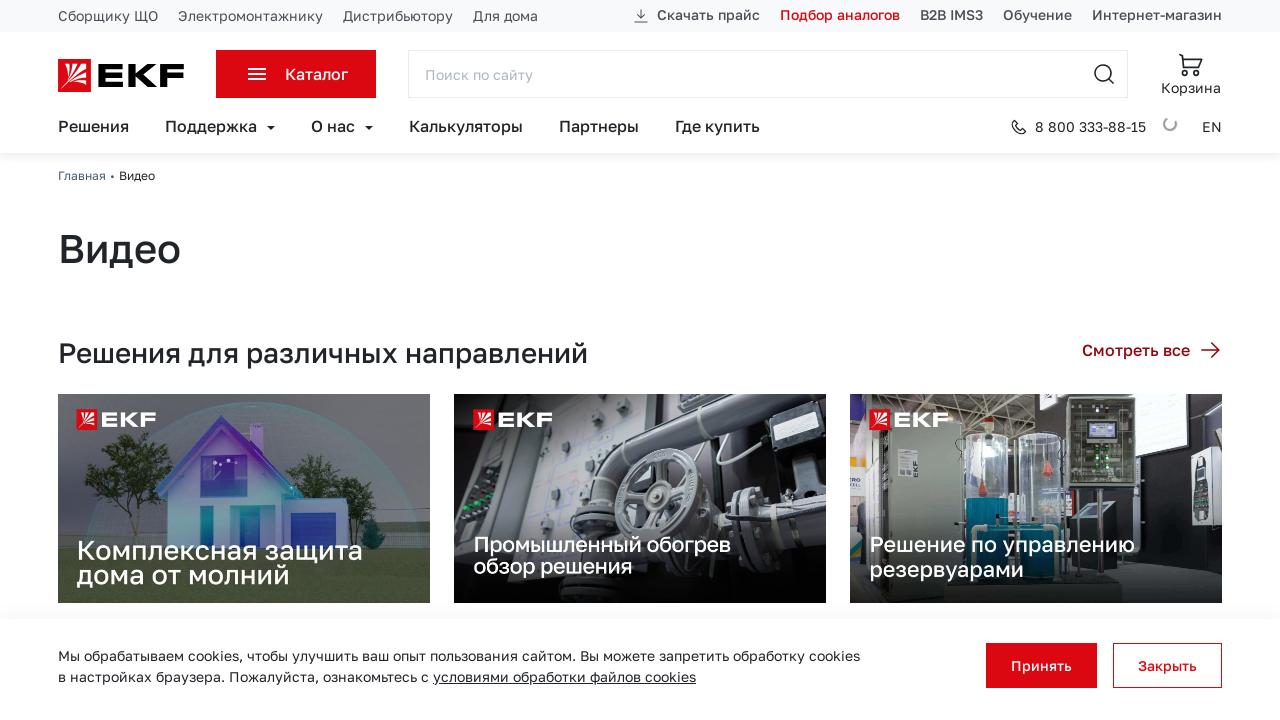

Video listing page reloaded and ready for next video
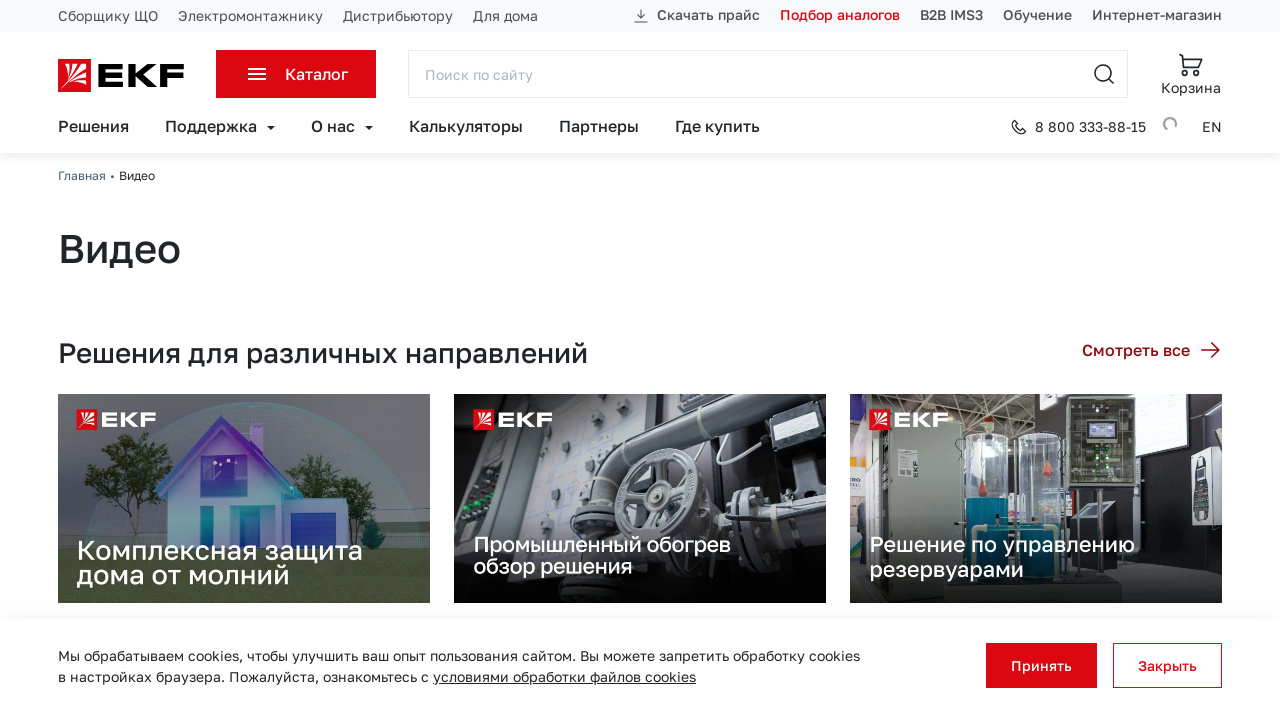

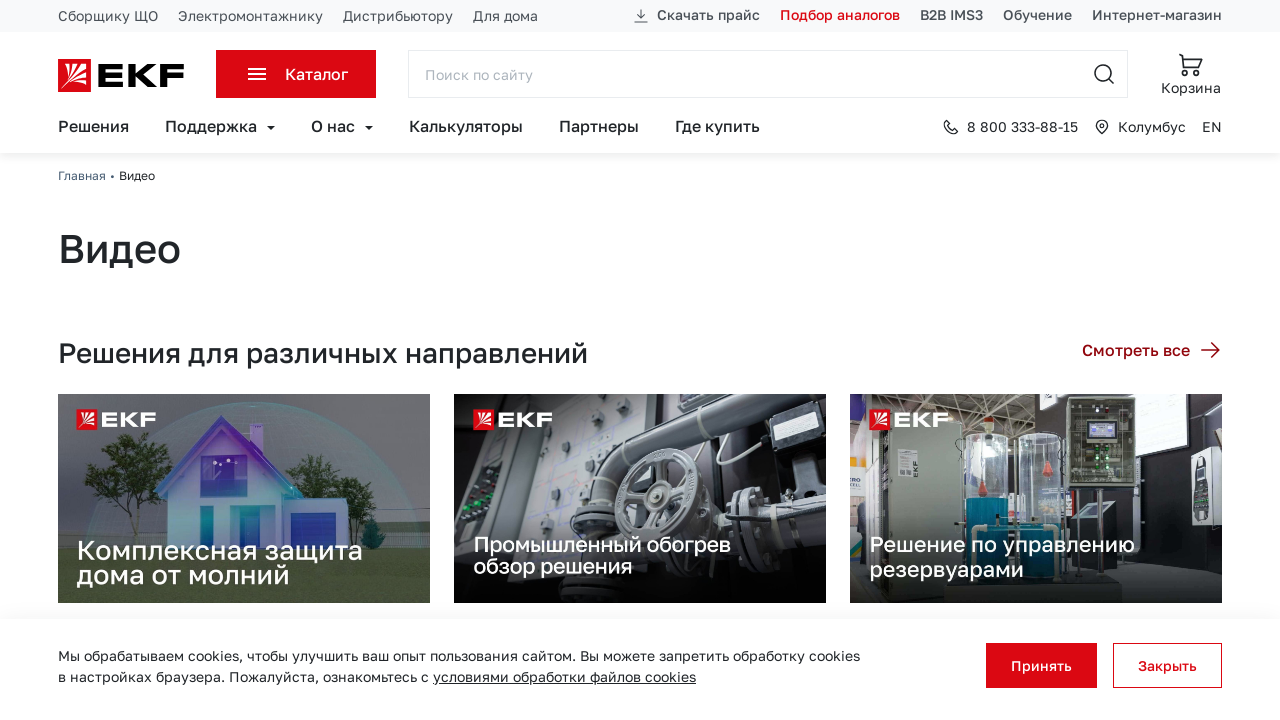